Navigates to a checkboxes page and selects all unselected checkboxes

Starting URL: https://the-internet.herokuapp.com/checkboxes

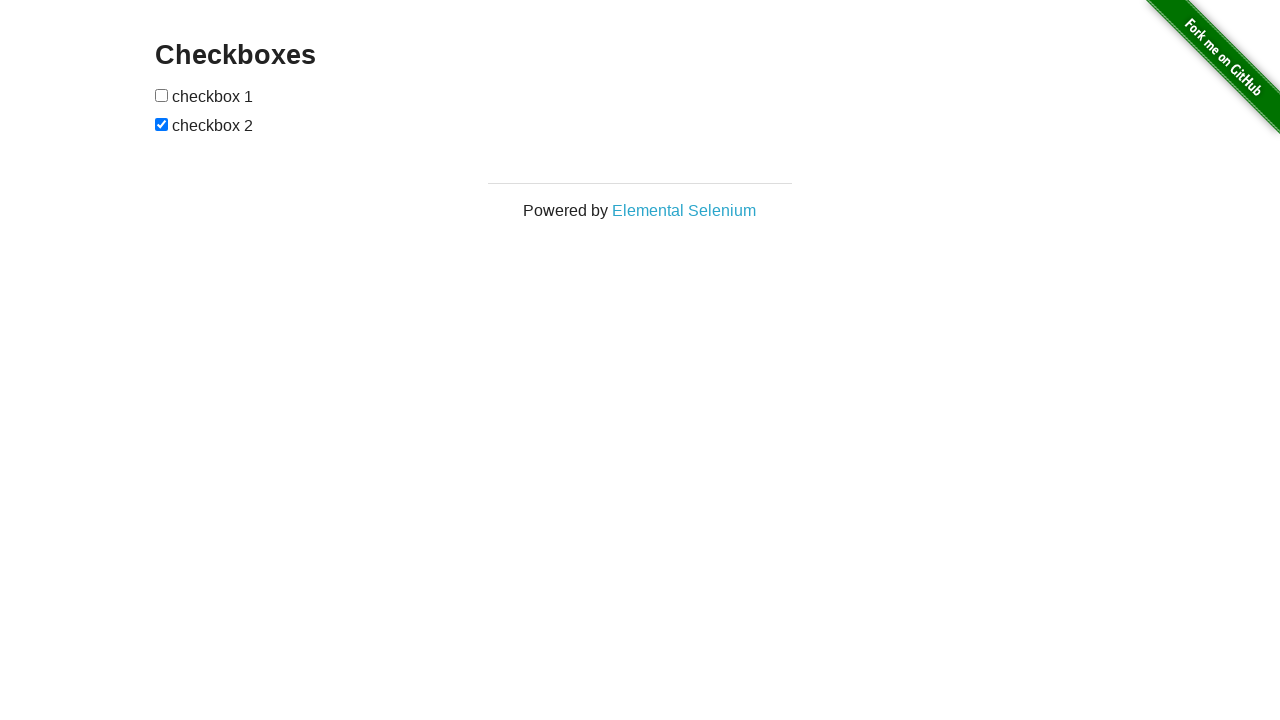

Navigated to checkboxes page
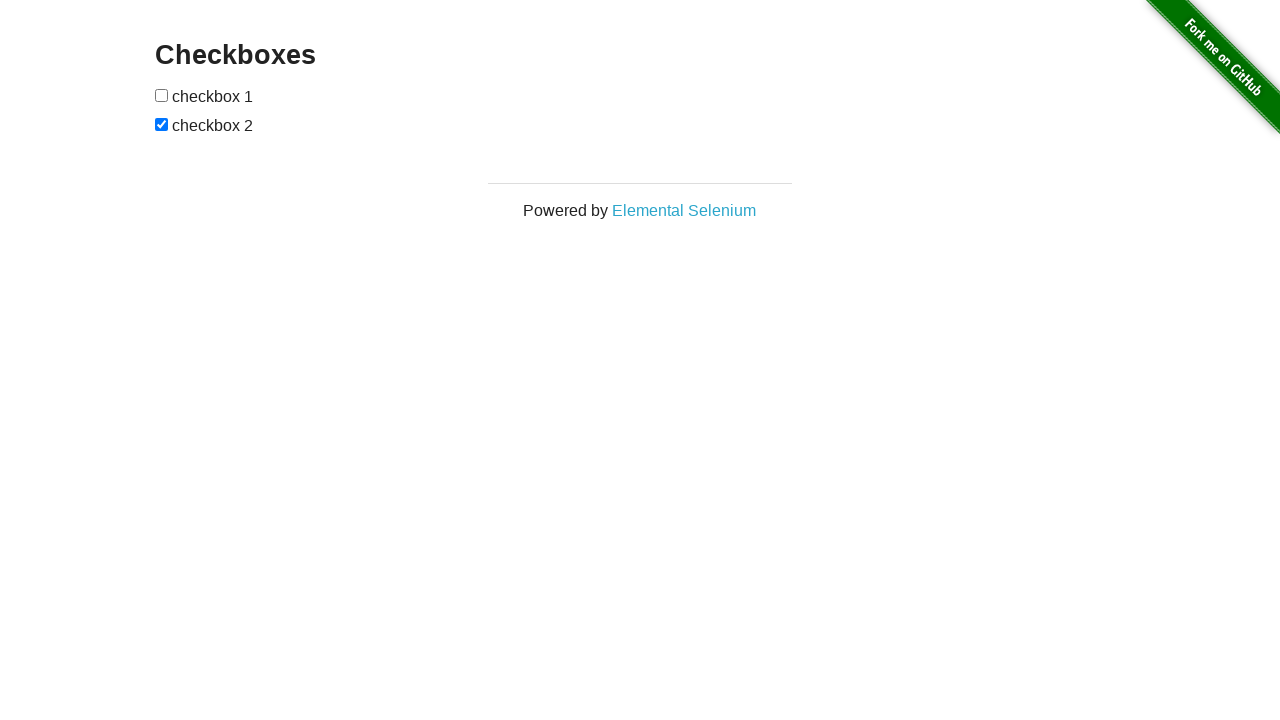

Located all checkboxes on the page
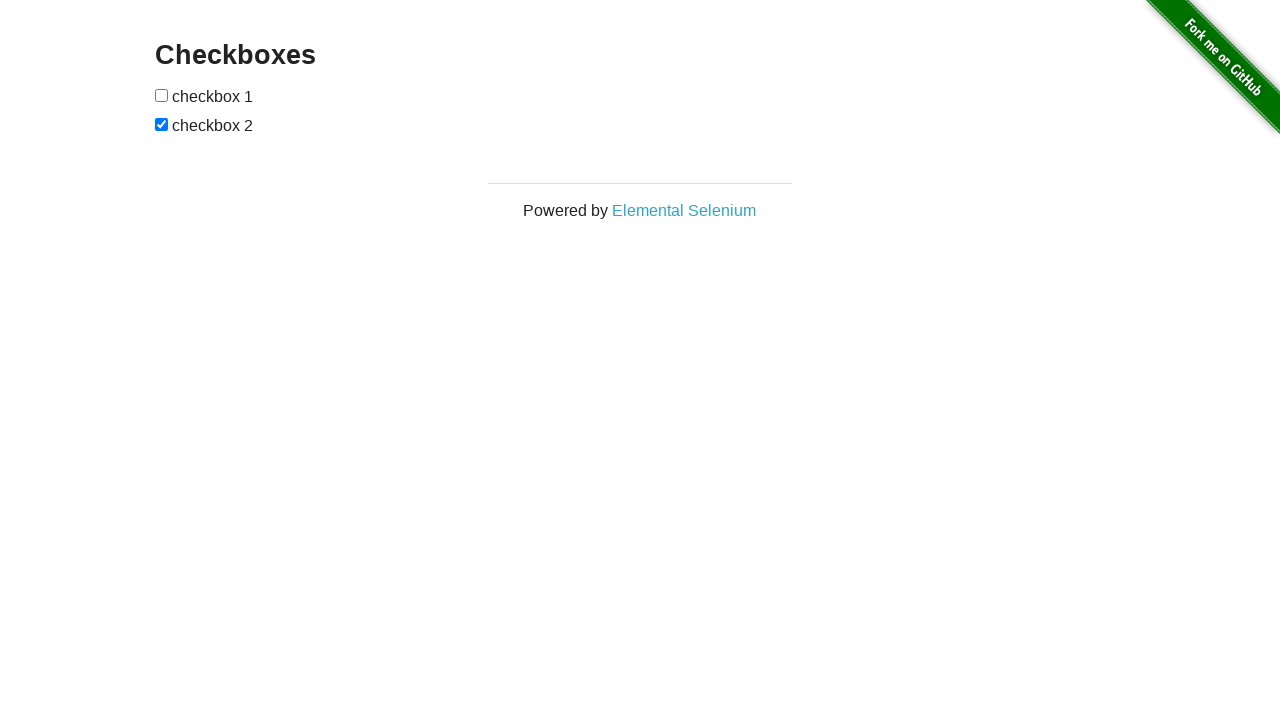

Clicked an unselected checkbox at (162, 95) on [type="checkbox"] >> nth=0
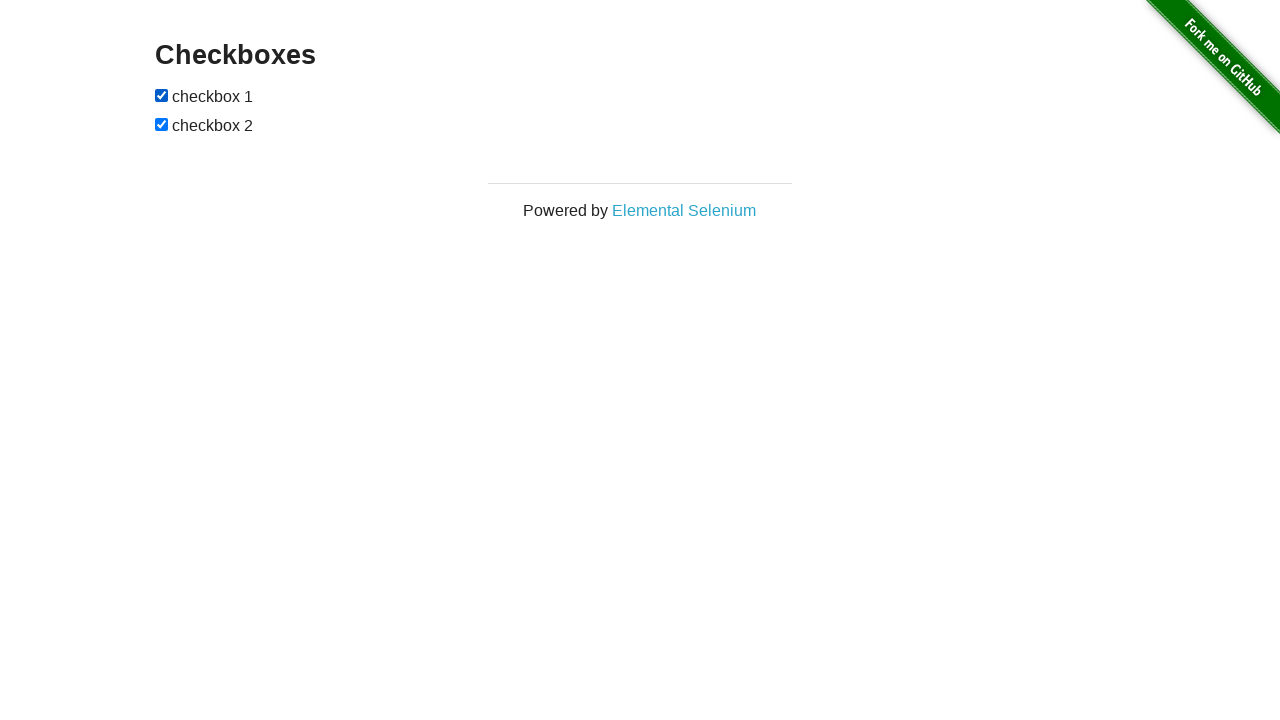

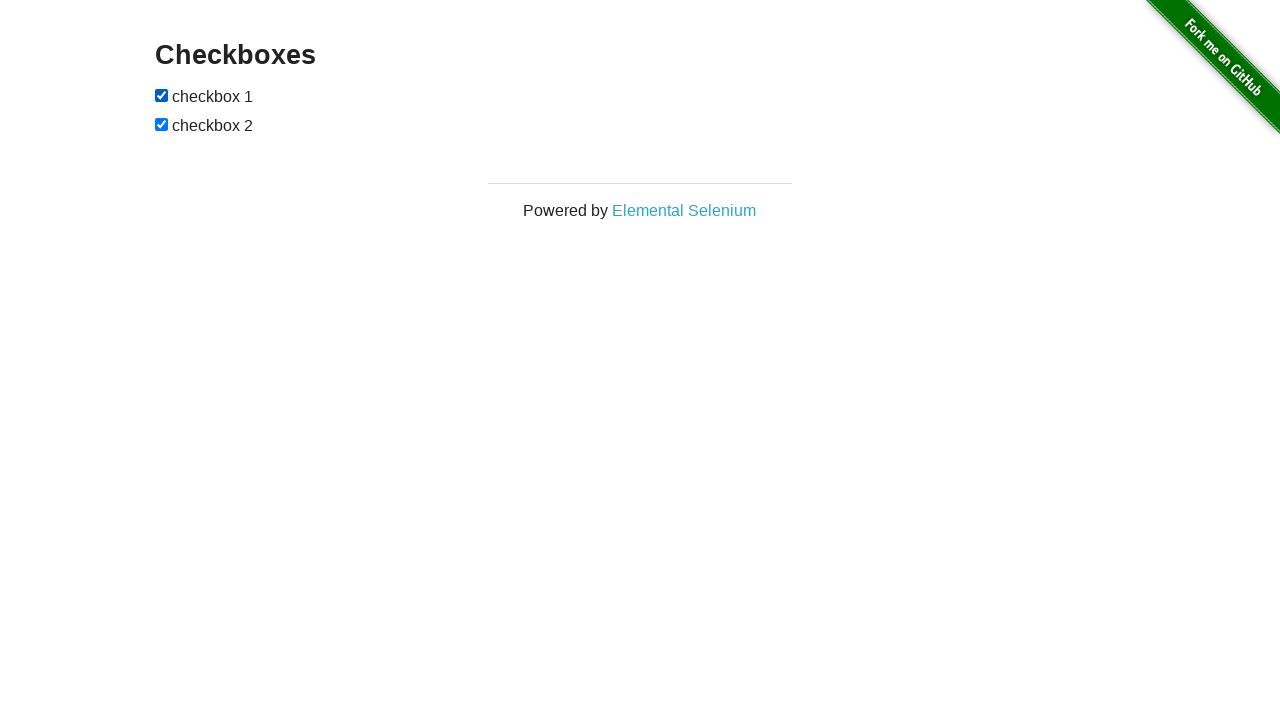